Clicks on Loading Images link from Chapter 3, verifies navigation to the loading images page, and returns to main page

Starting URL: https://bonigarcia.dev/selenium-webdriver-java/

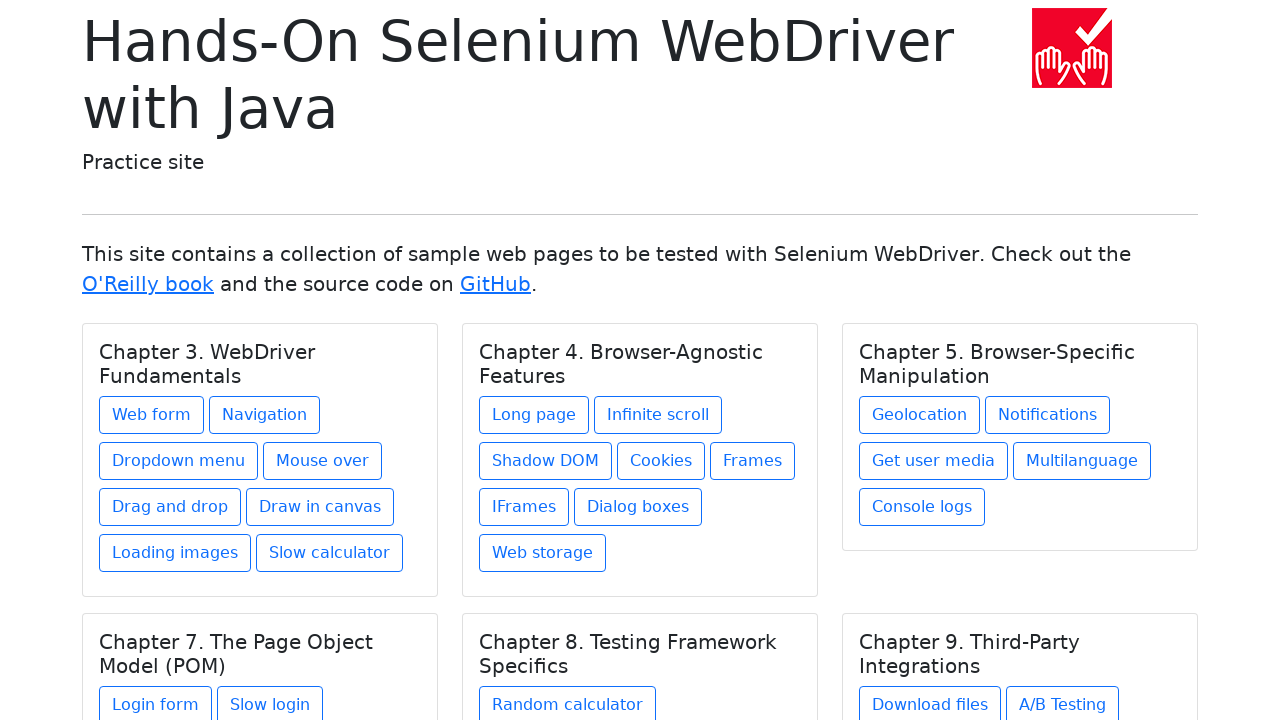

Clicked Loading Images link from Chapter 3 at (175, 553) on xpath=//h5[text()='Chapter 3. WebDriver Fundamentals']/../a[@href='loading-image
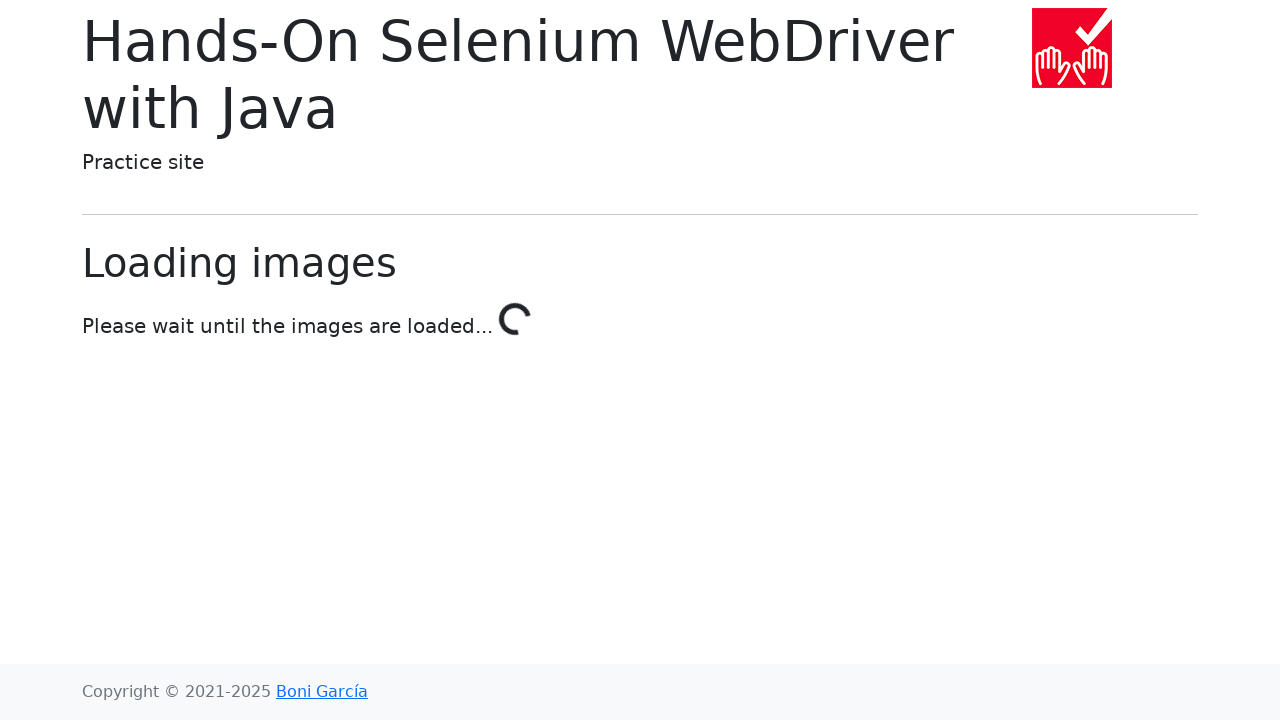

Loading Images page loaded and main heading verified
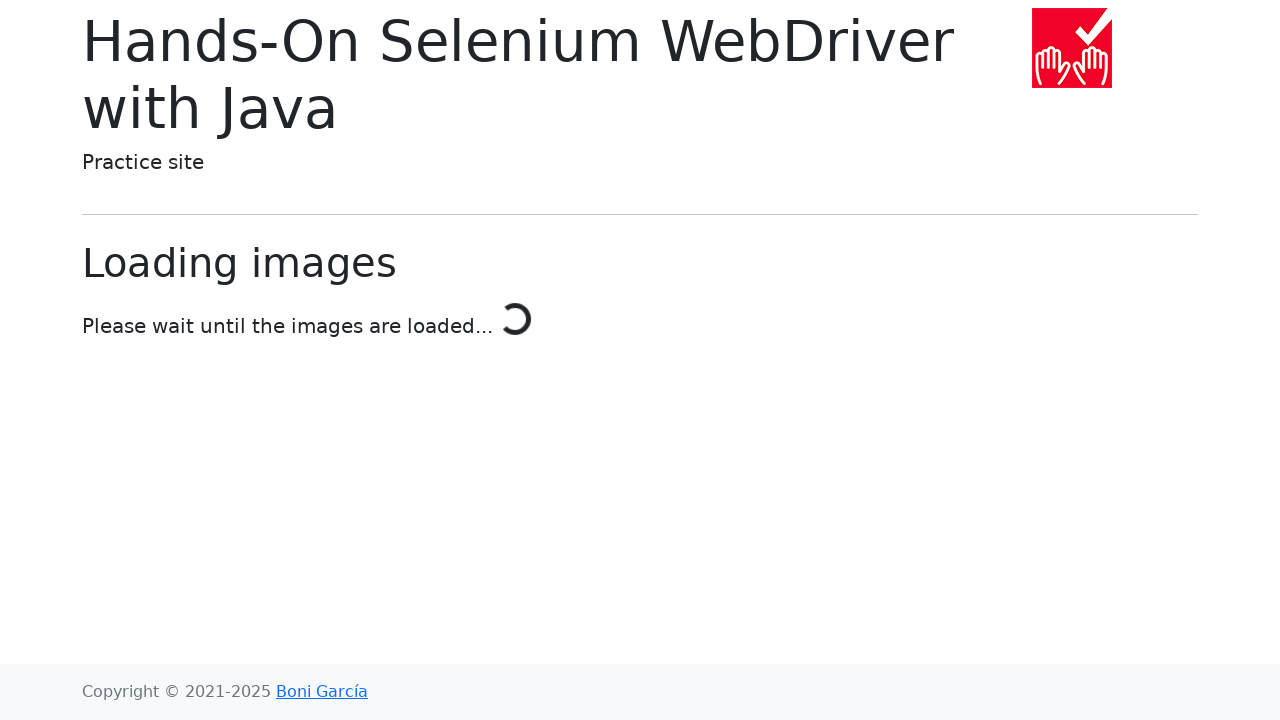

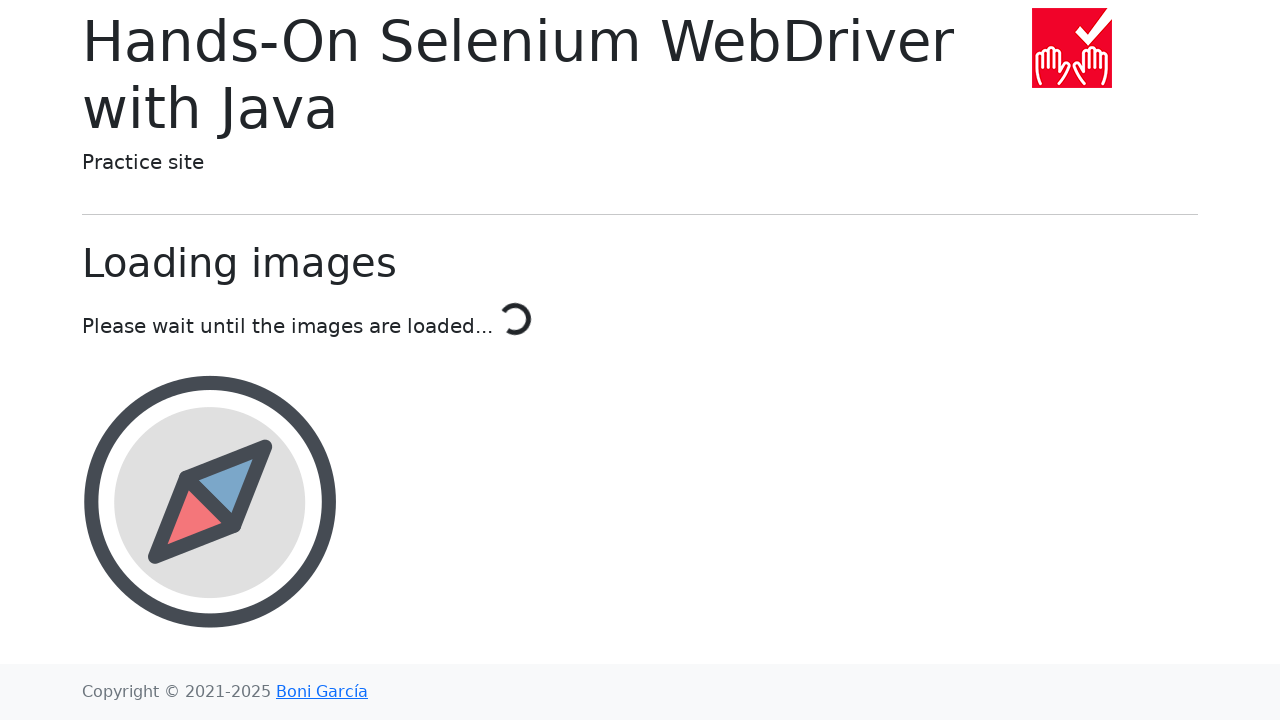